Tests the randomuser.me website by clicking on the name and birthday labels to display different user information fields.

Starting URL: https://randomuser.me/

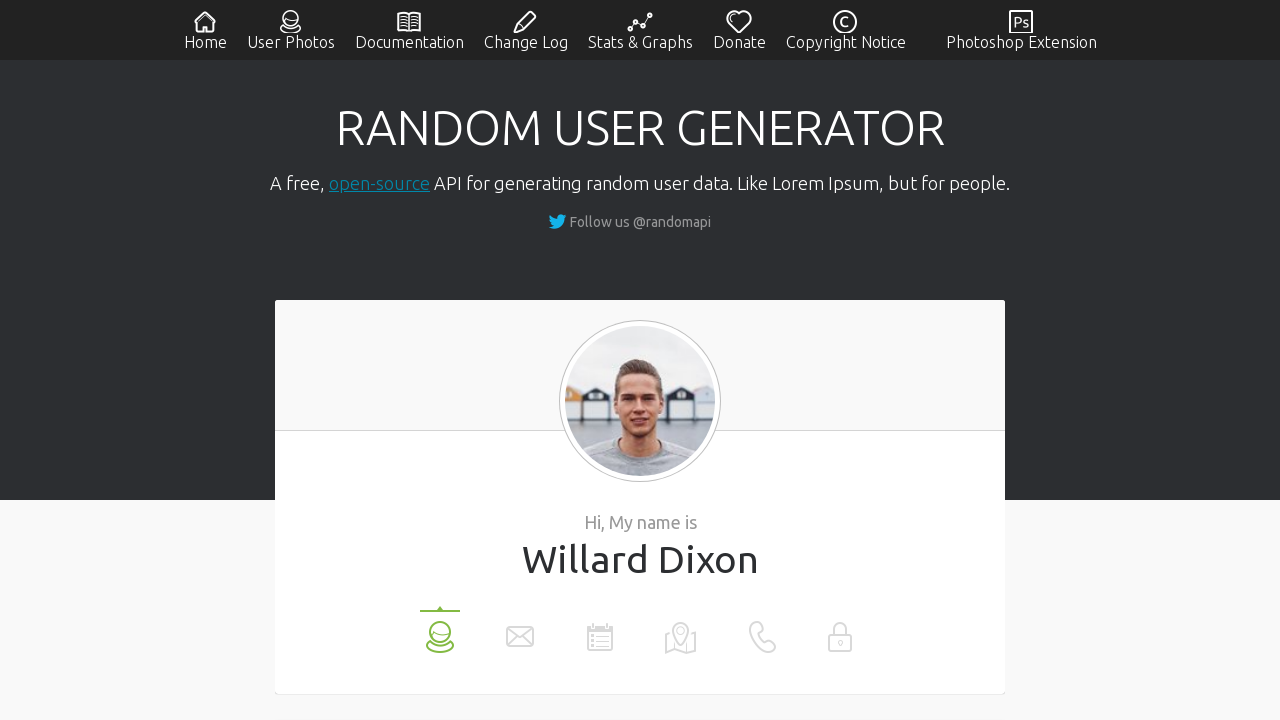

Waited for name label to load on randomuser.me
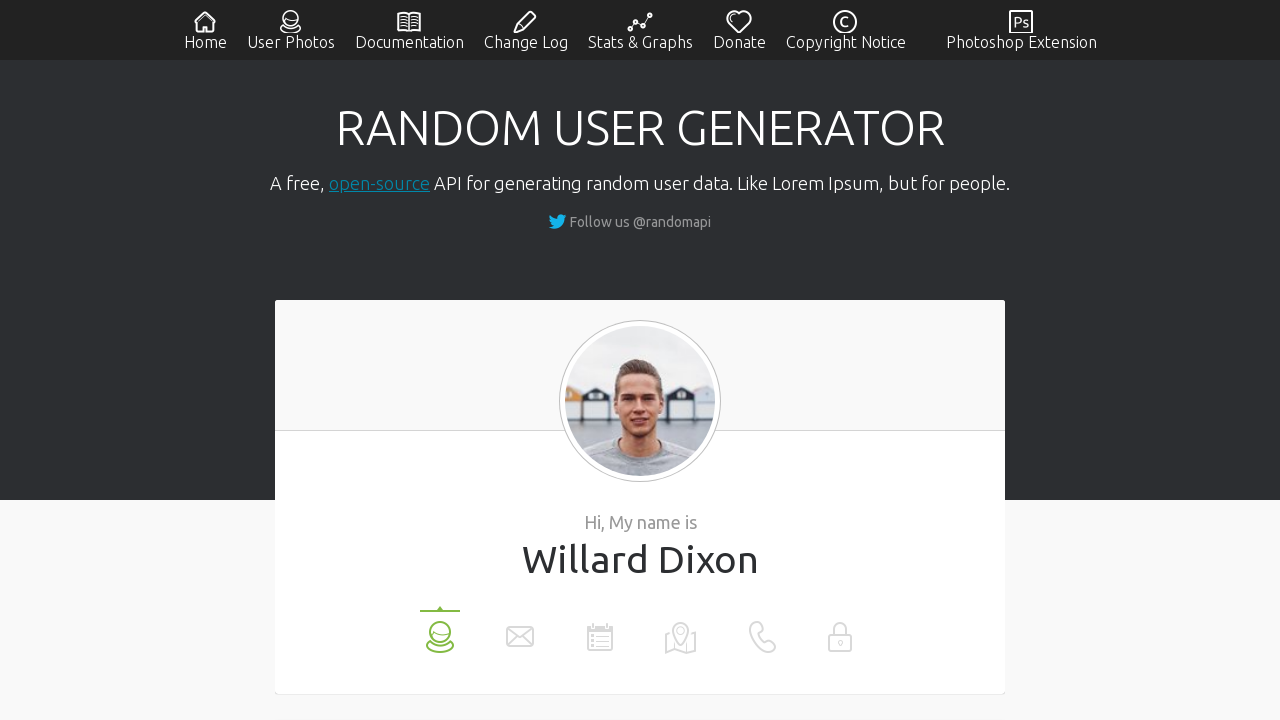

Clicked on the name label to display user name information at (440, 630) on xpath=//li[@data-label='name']
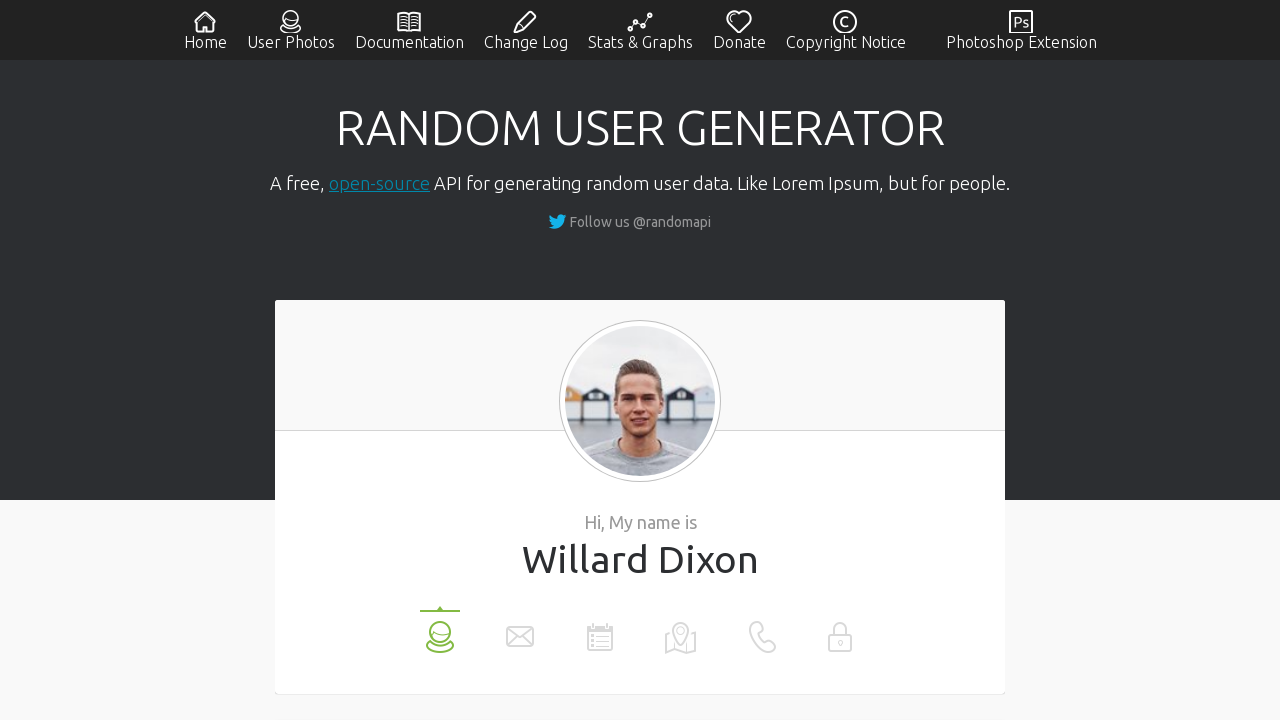

Clicked on the birthday label to display user birthday information at (600, 630) on xpath=//li[@data-label='birthday']
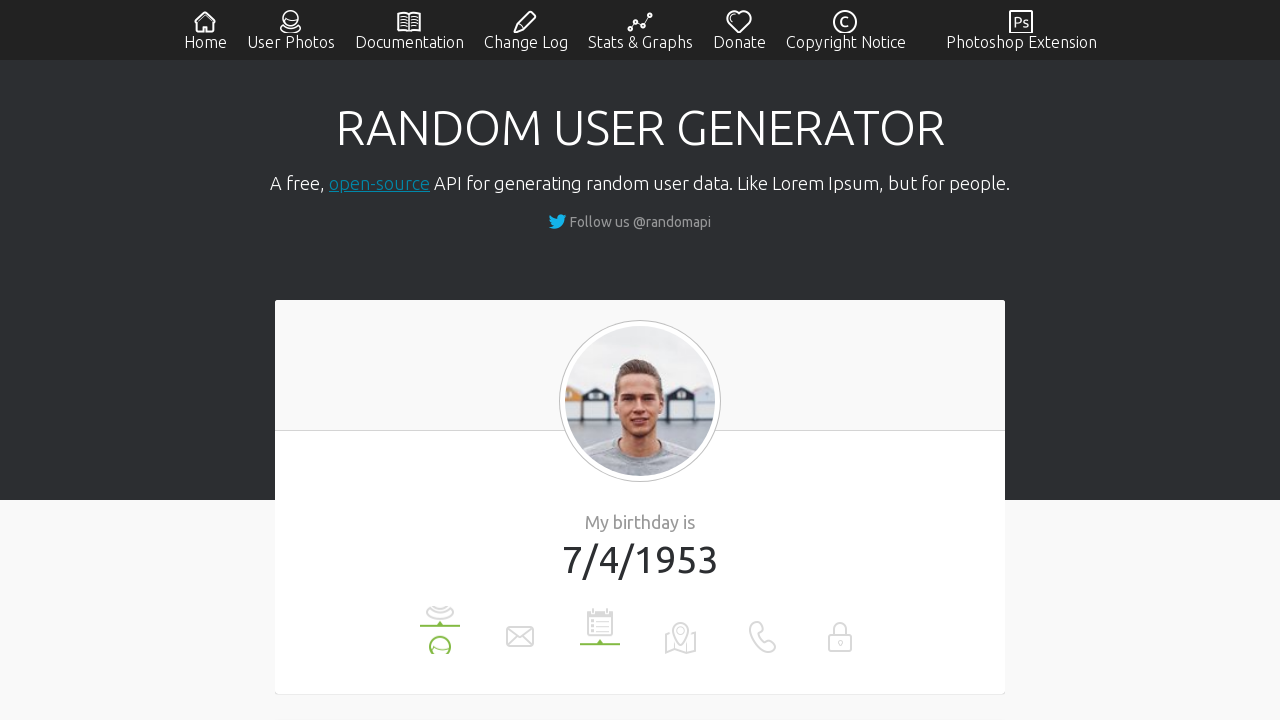

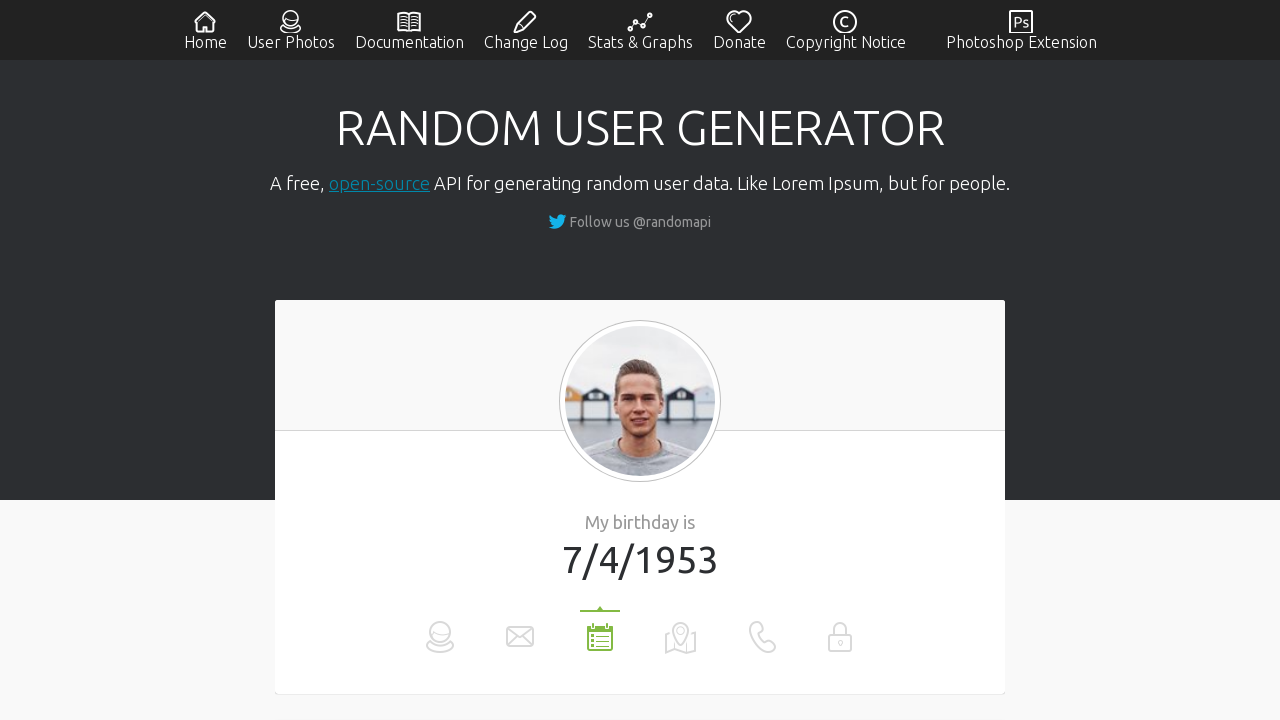